Navigates to a rental website, hovers over and clicks the Owner-G link, then clicks on the Login link

Starting URL: https://eroomrent.in/

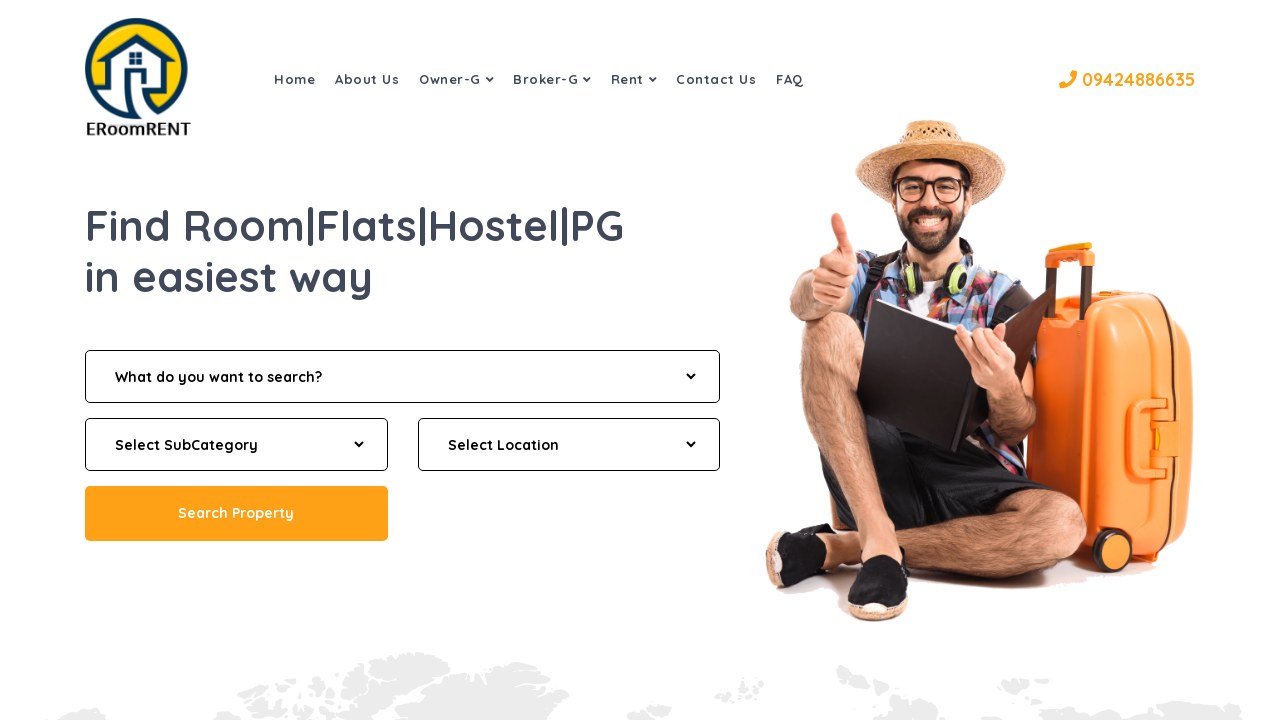

Navigated to https://eroomrent.in/
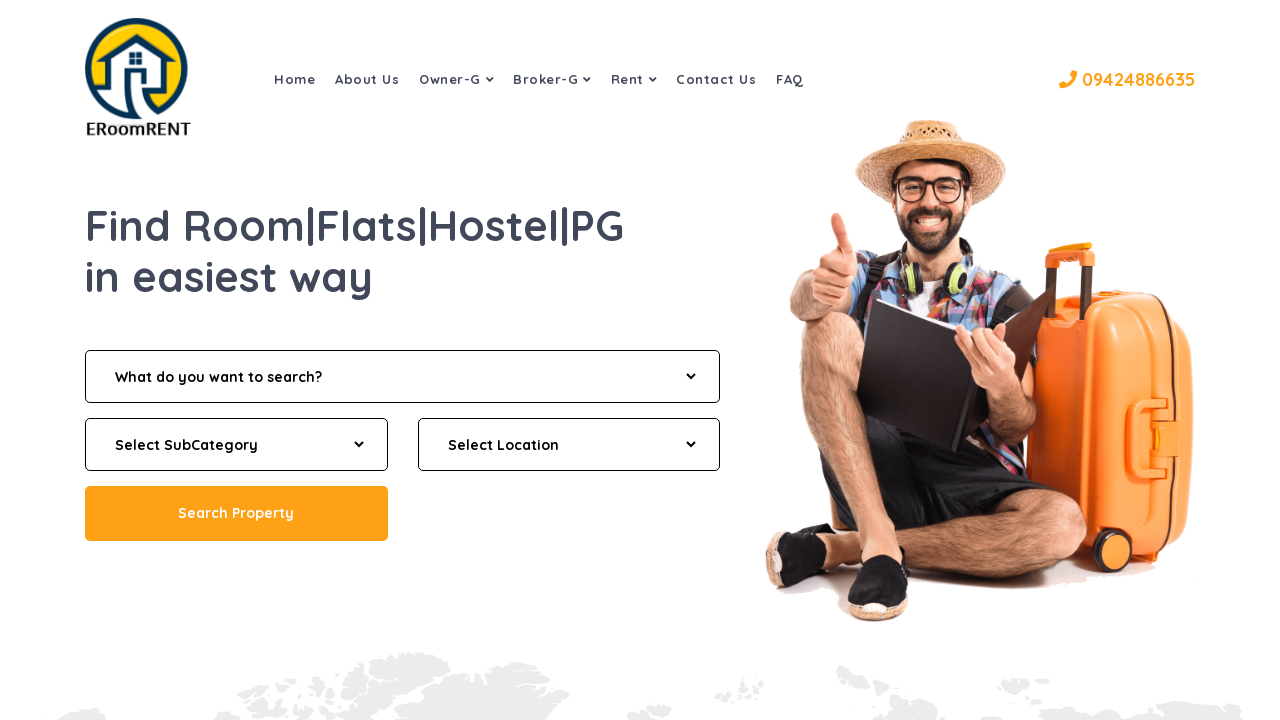

Located the Owner-G link
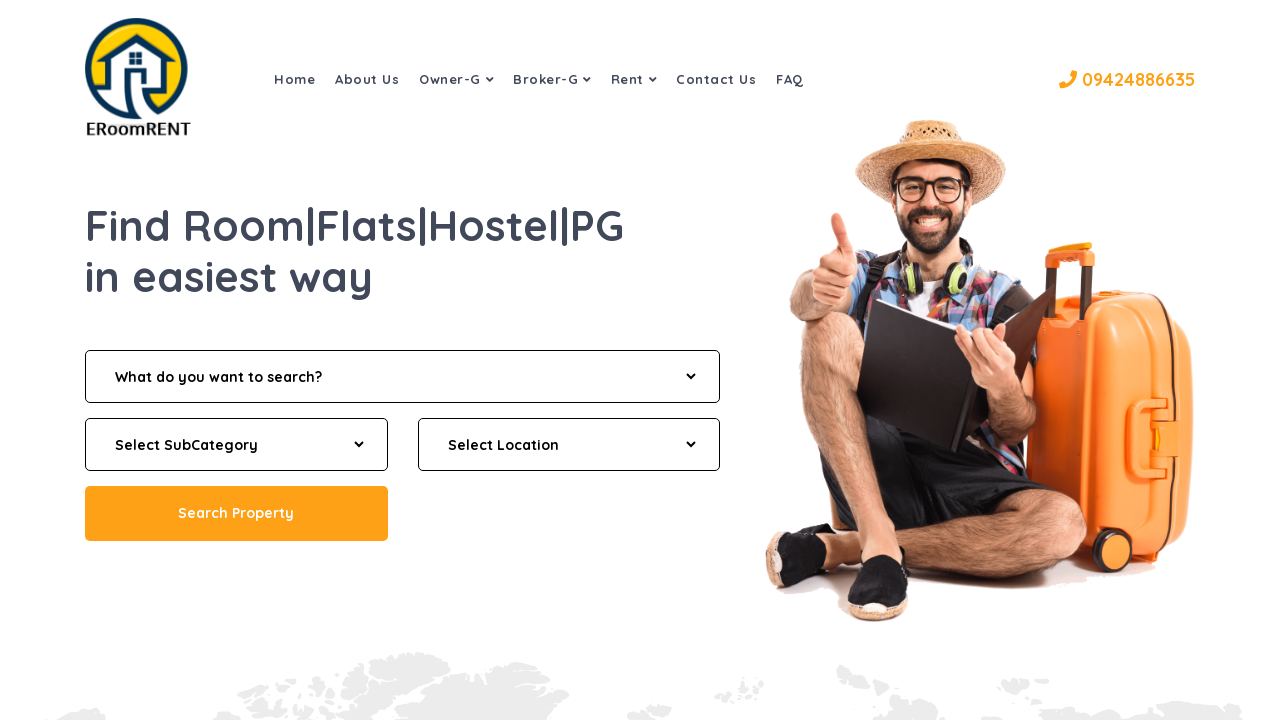

Hovered over the Owner-G link at (456, 79) on a:text('Owner-G')
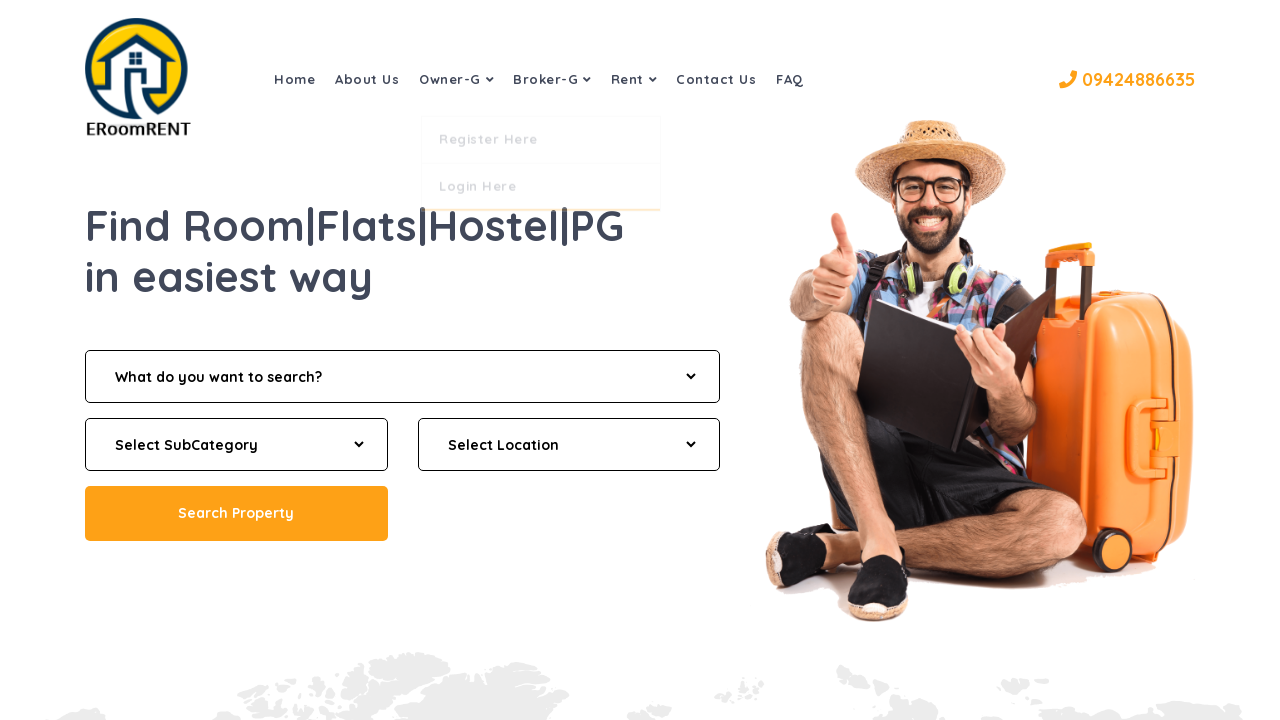

Clicked the Owner-G link at (456, 79) on a:text('Owner-G')
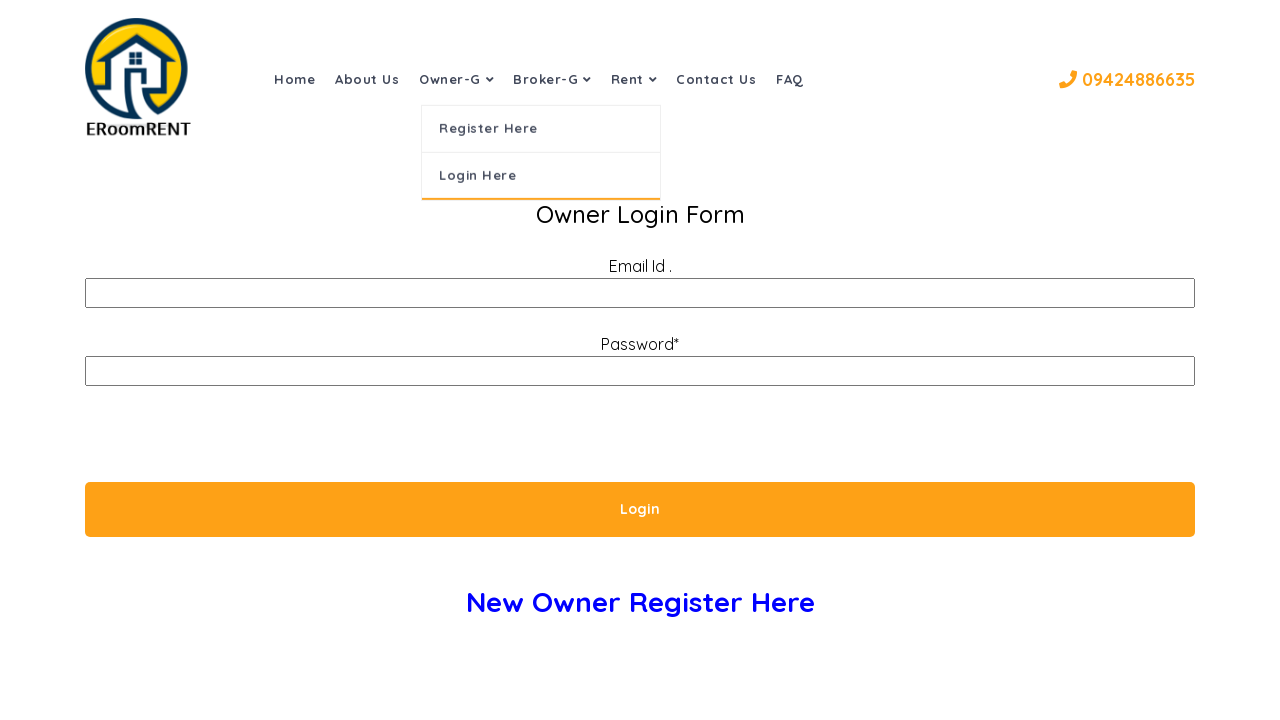

Clicked the Login link at (541, 174) on a:has-text('Login')
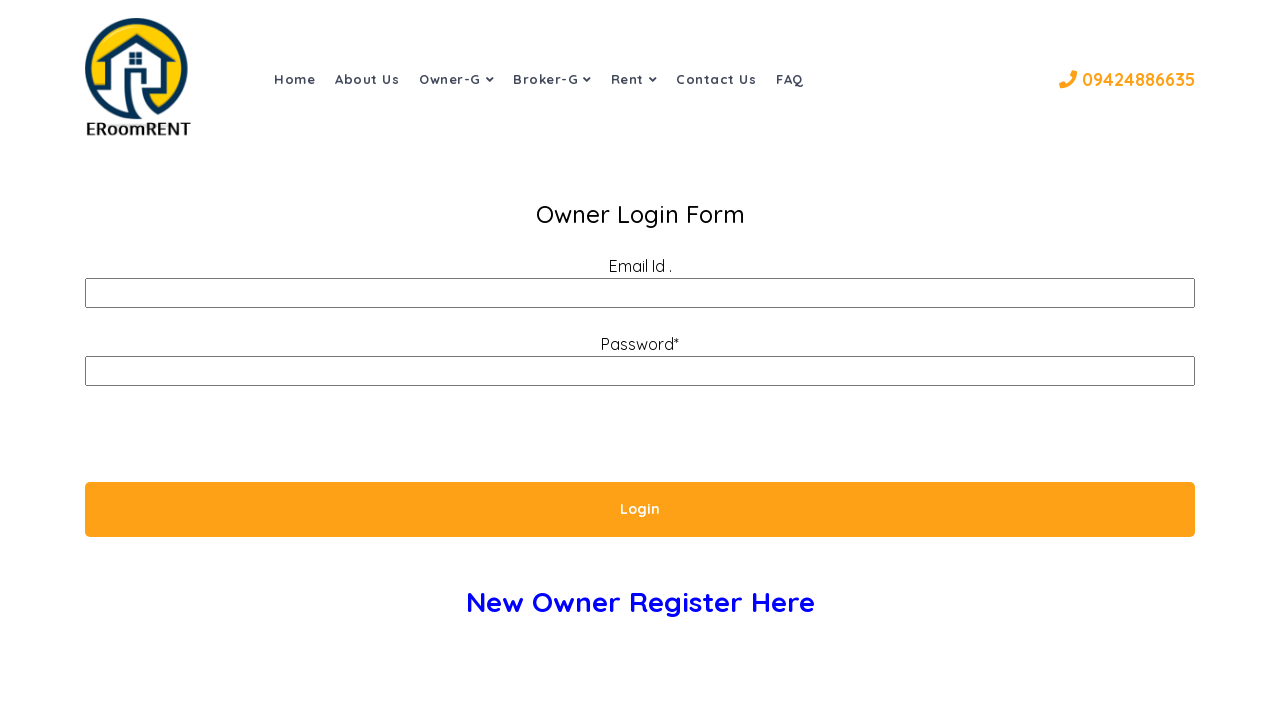

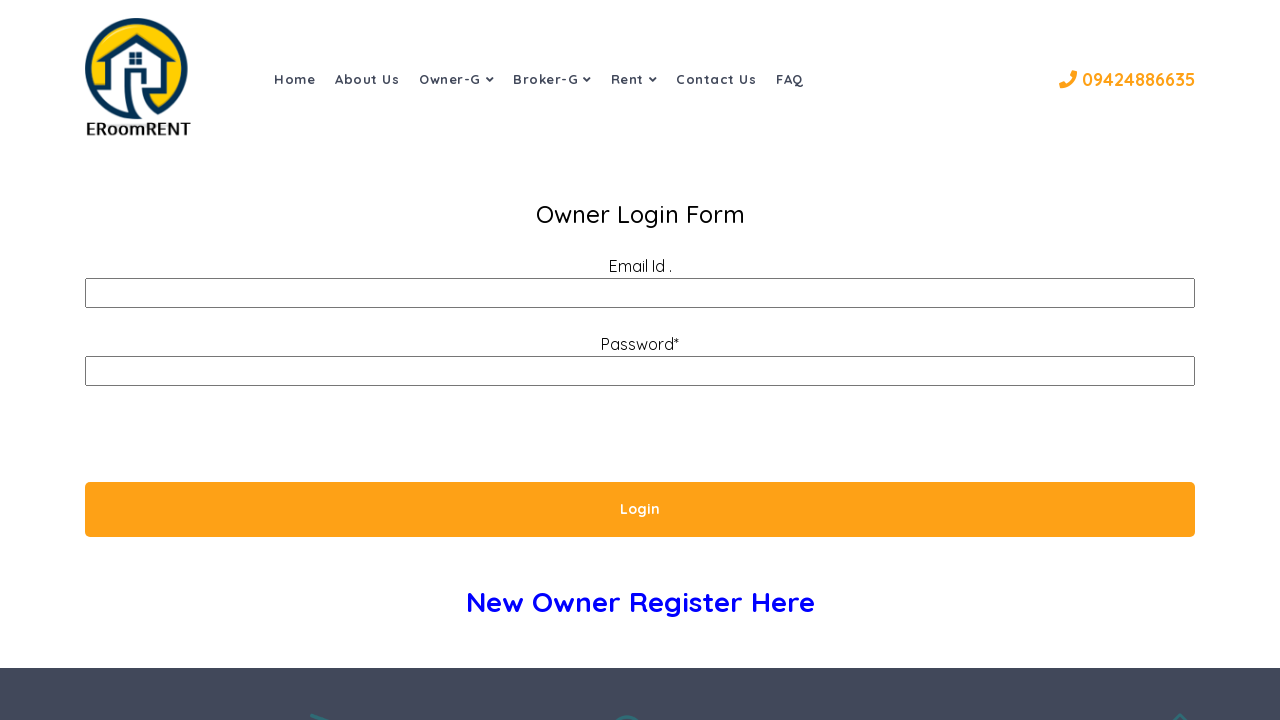